Tests YouTube search functionality by navigating to the homepage and entering a search query into the search box

Starting URL: https://www.youtube.com

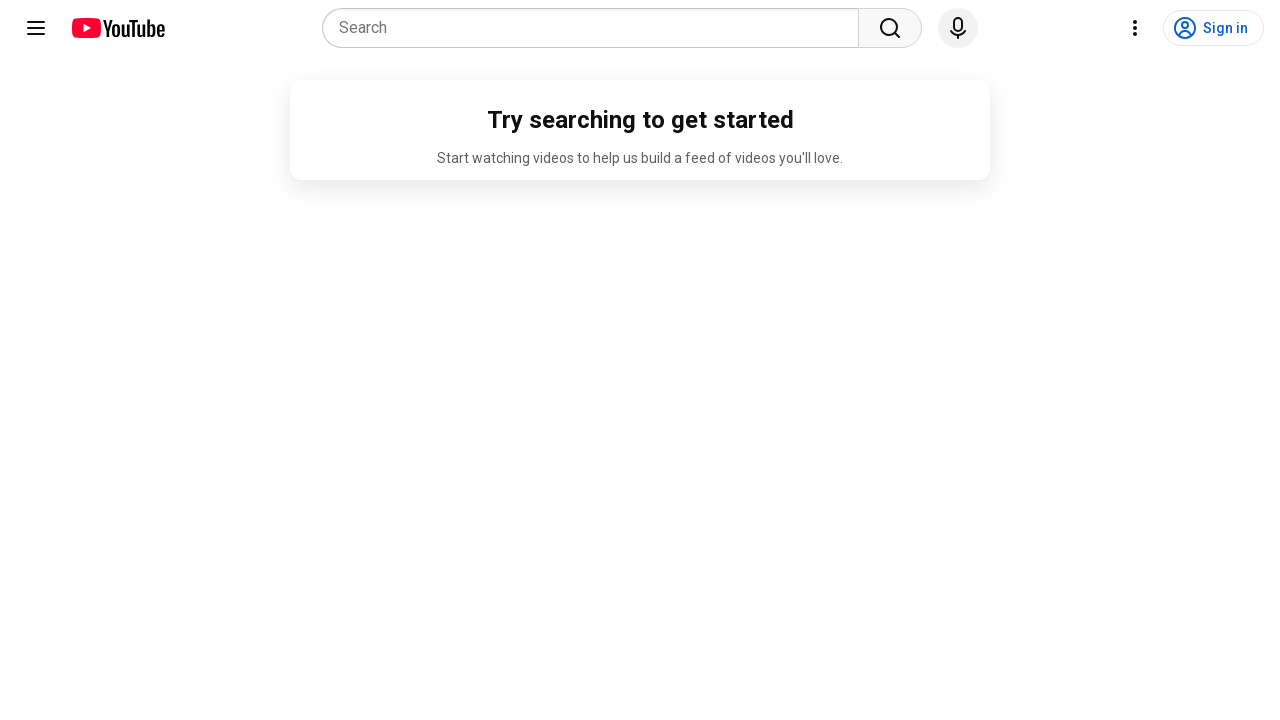

Navigated to YouTube homepage
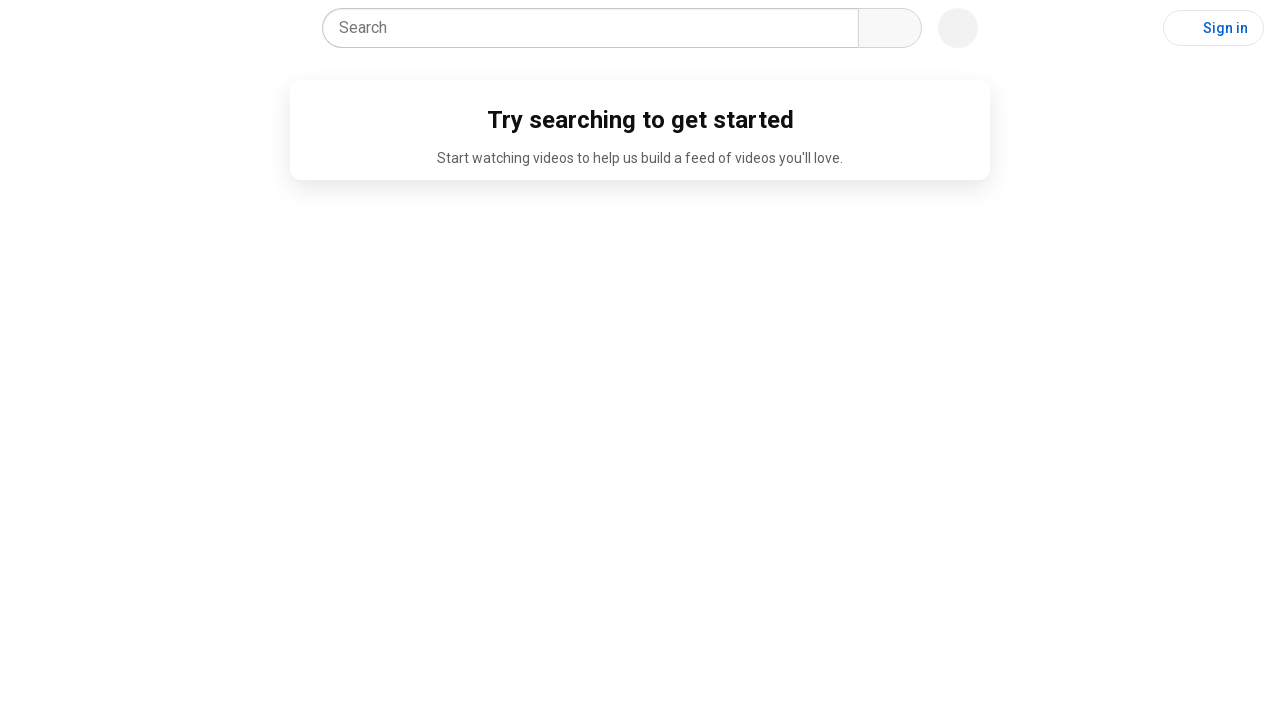

Filled search box with 'moula mere moula' on input[name='search_query']
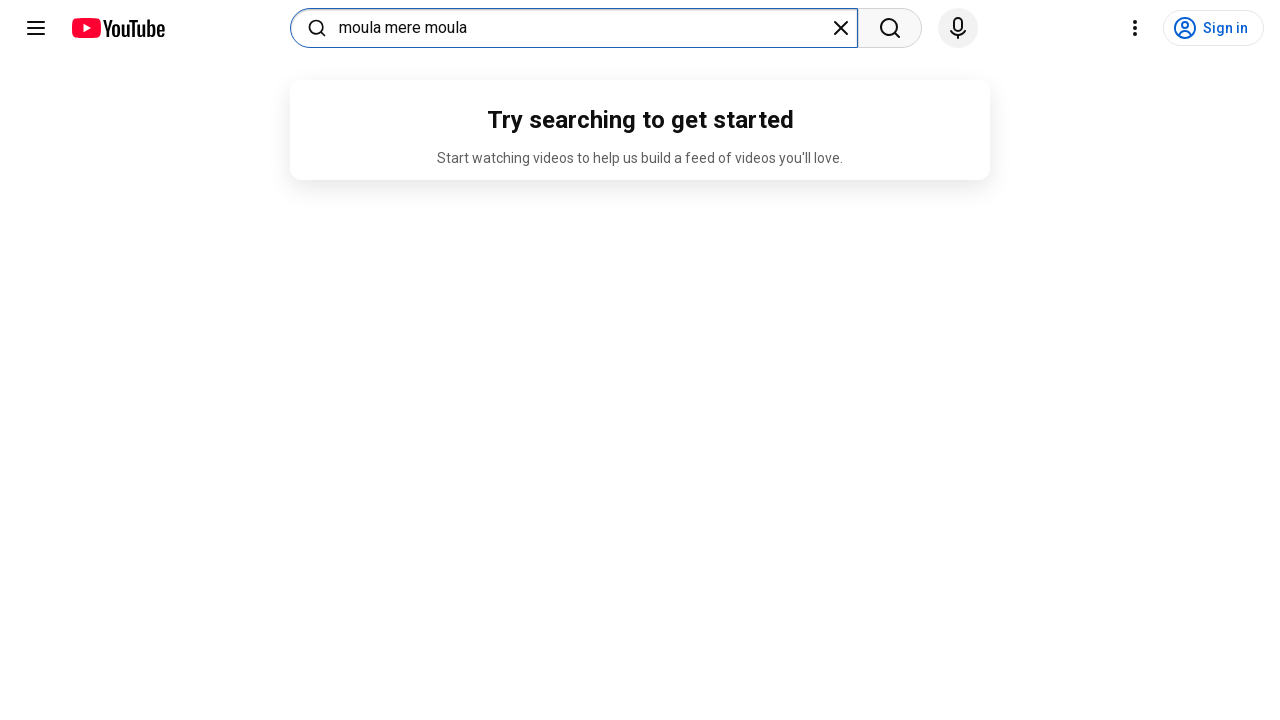

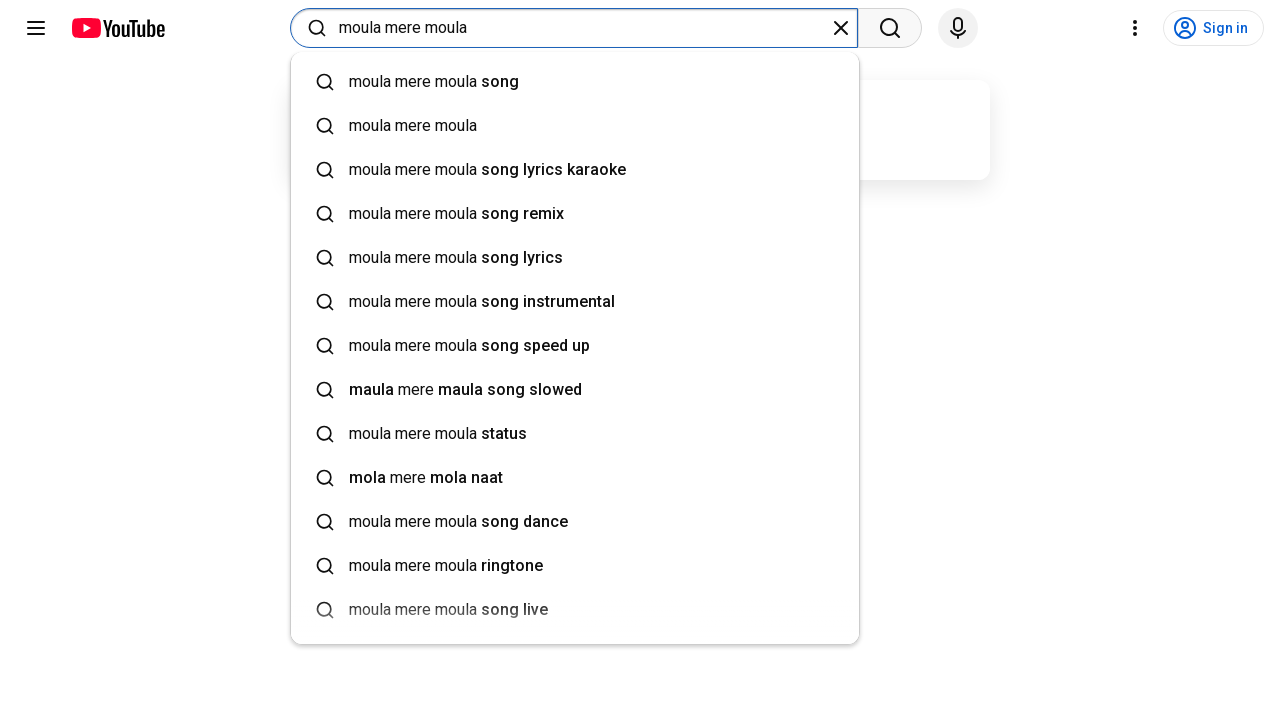